Tests hover functionality by moving the mouse over an avatar element and verifying that a caption becomes visible

Starting URL: http://the-internet.herokuapp.com/hovers

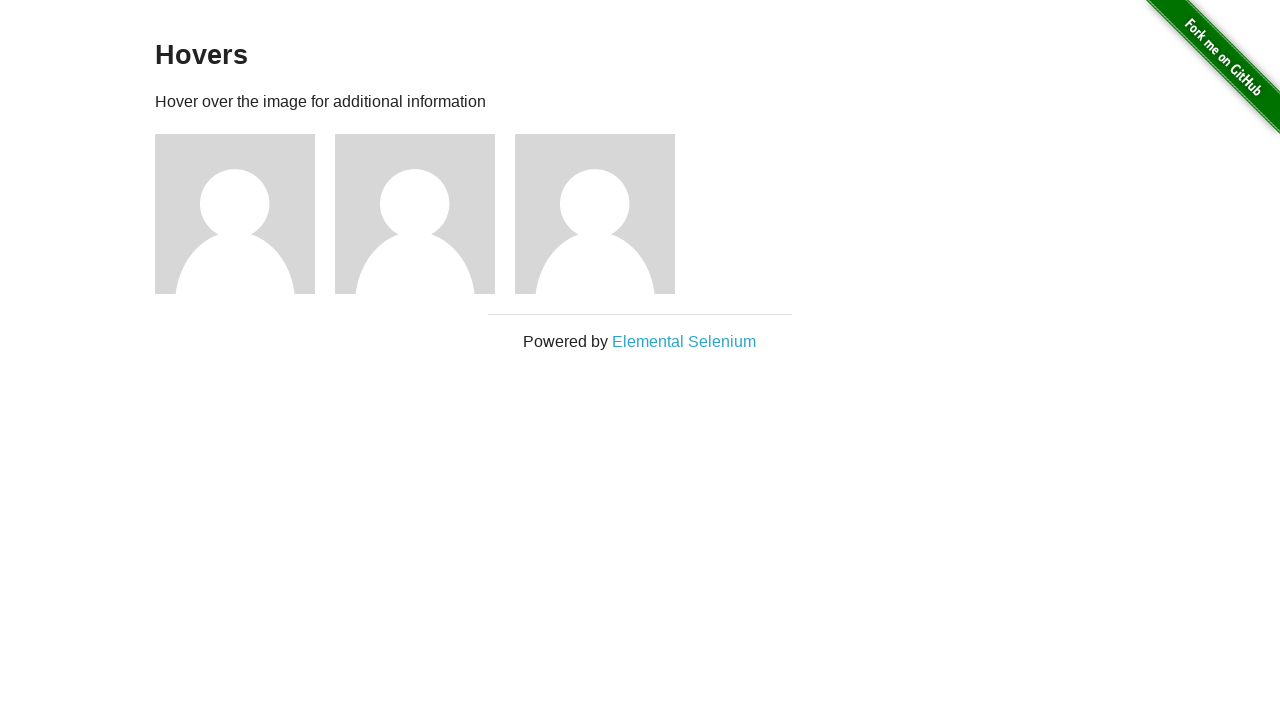

Hovered over the first avatar element at (245, 214) on .figure
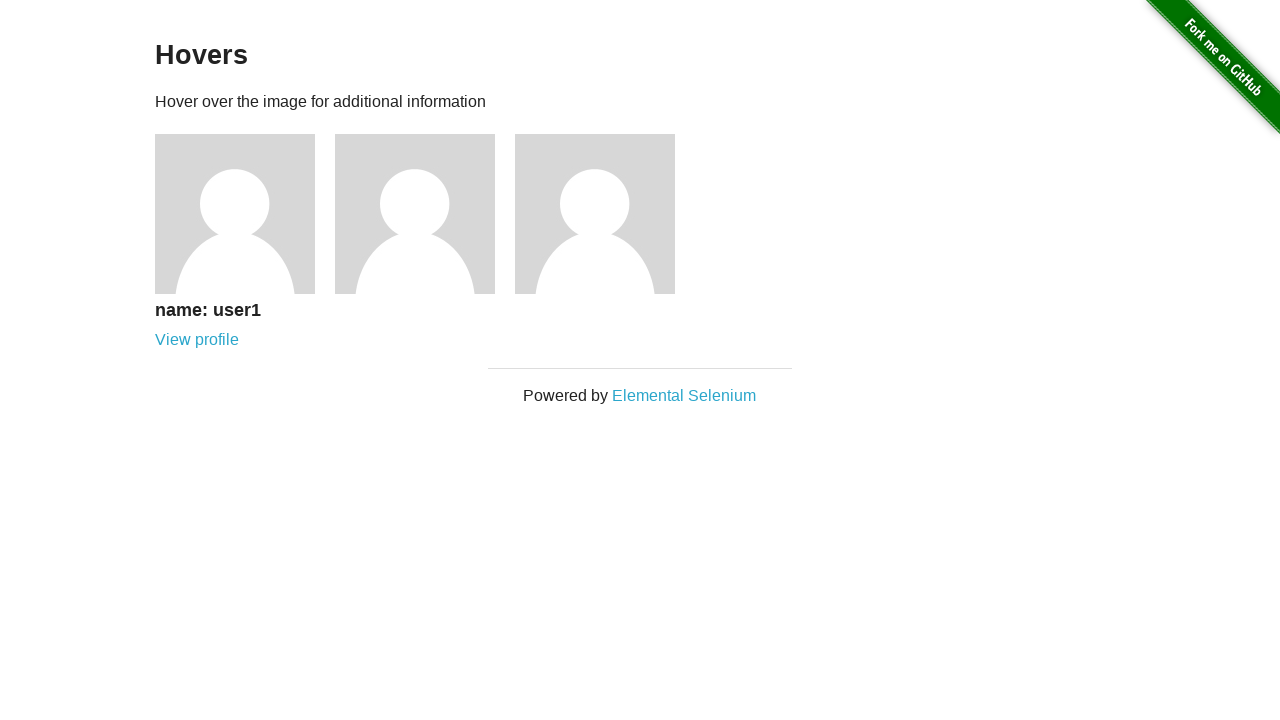

Caption became visible after hover
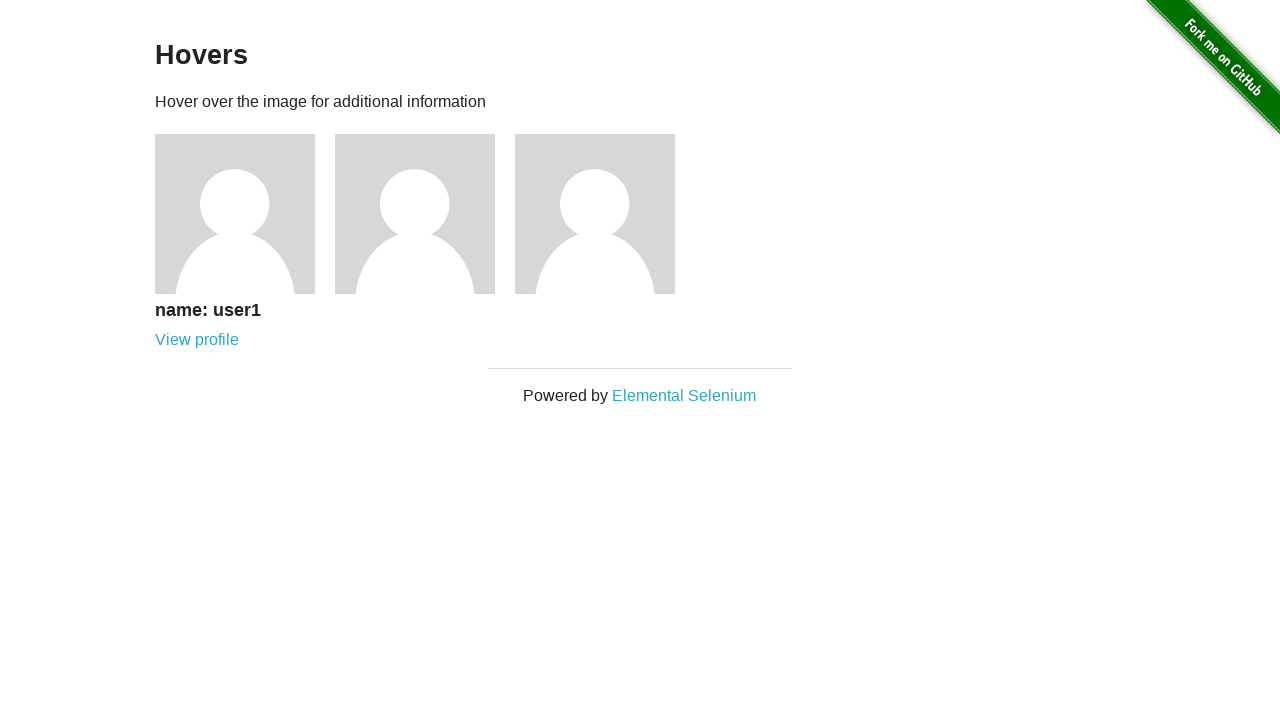

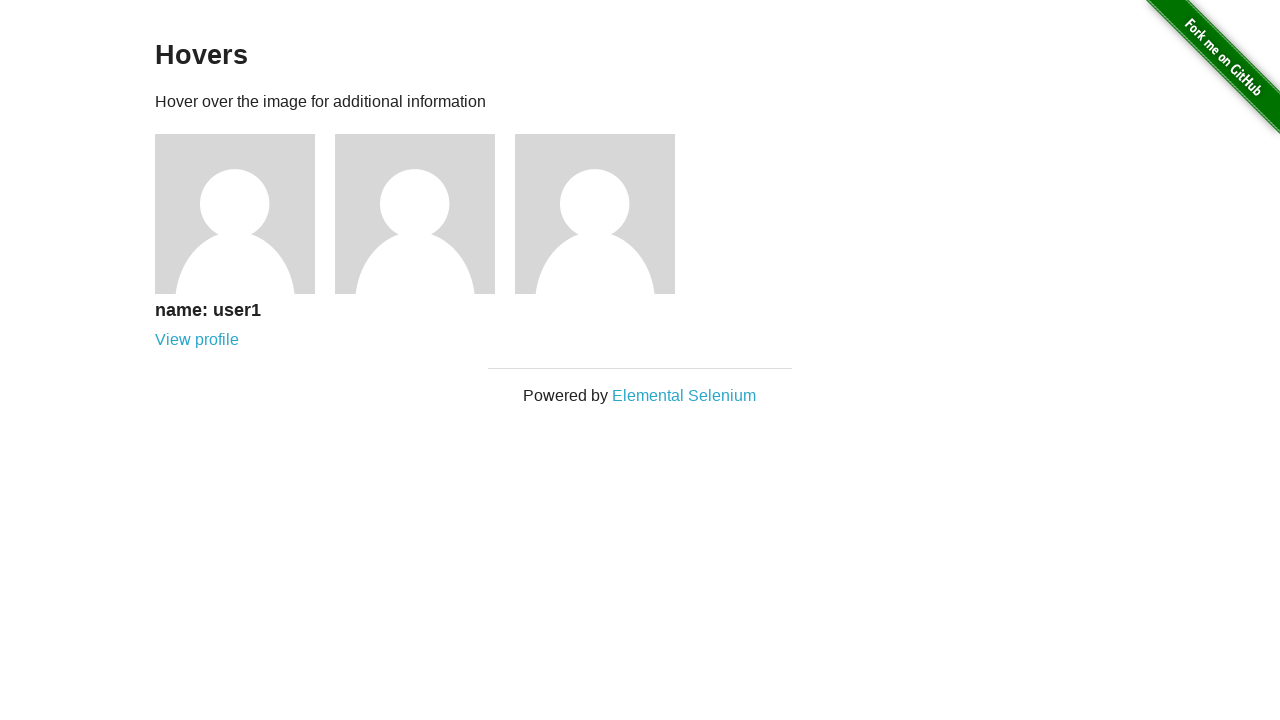